Tests multi-select dropdown functionality on W3Schools demo page by selecting multiple options using keyboard controls and then deselecting them

Starting URL: https://www.w3schools.com/tags/tryit.asp?filename=tryhtml_select_multiple

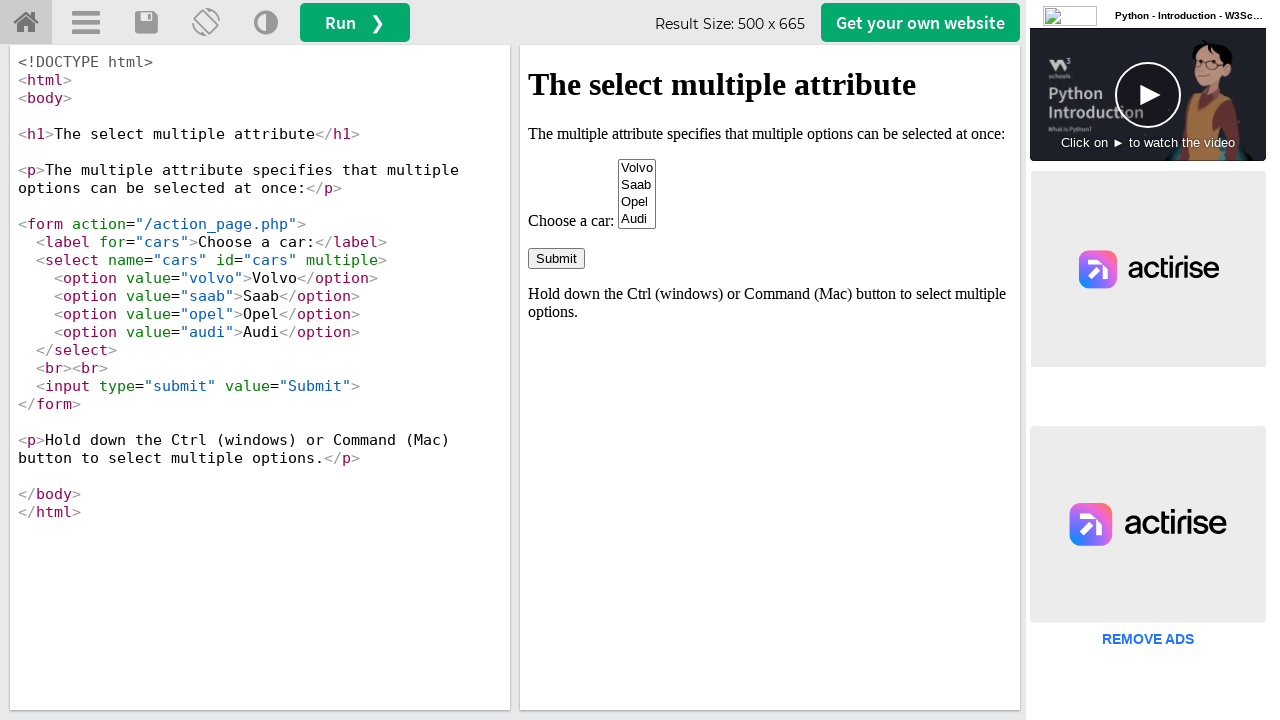

Located iframe containing the demo
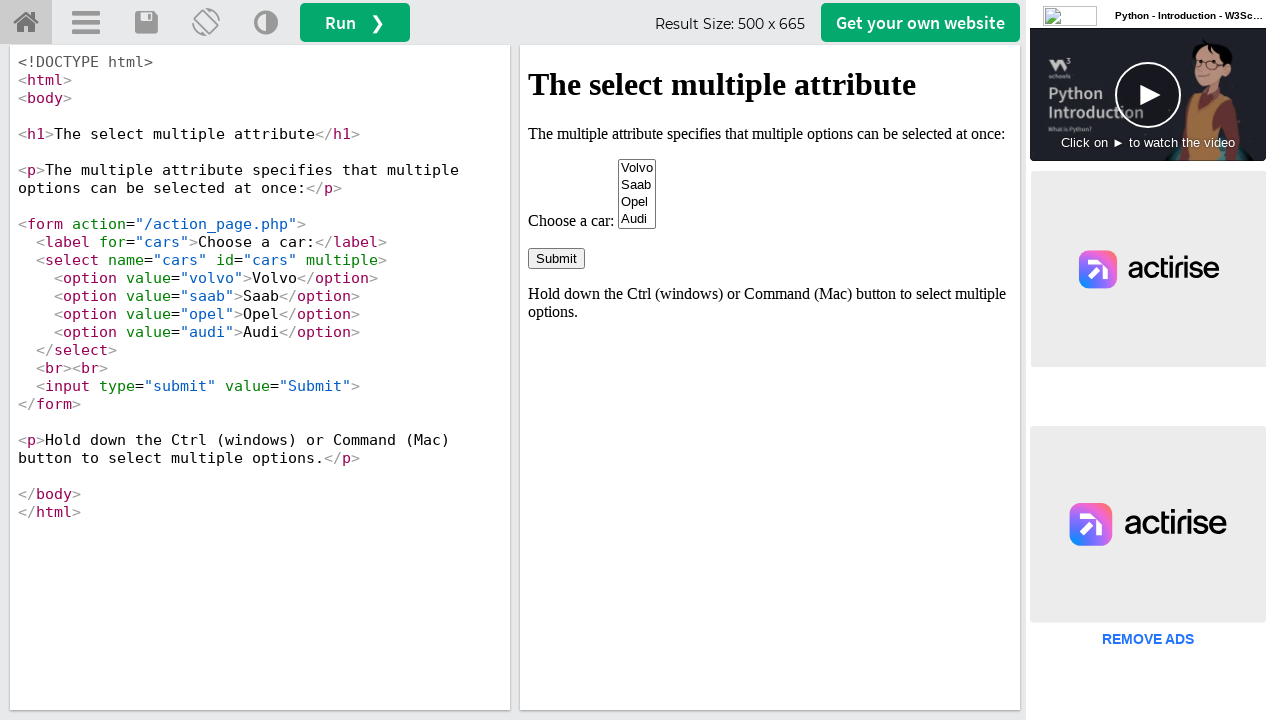

Located multi-select dropdown element
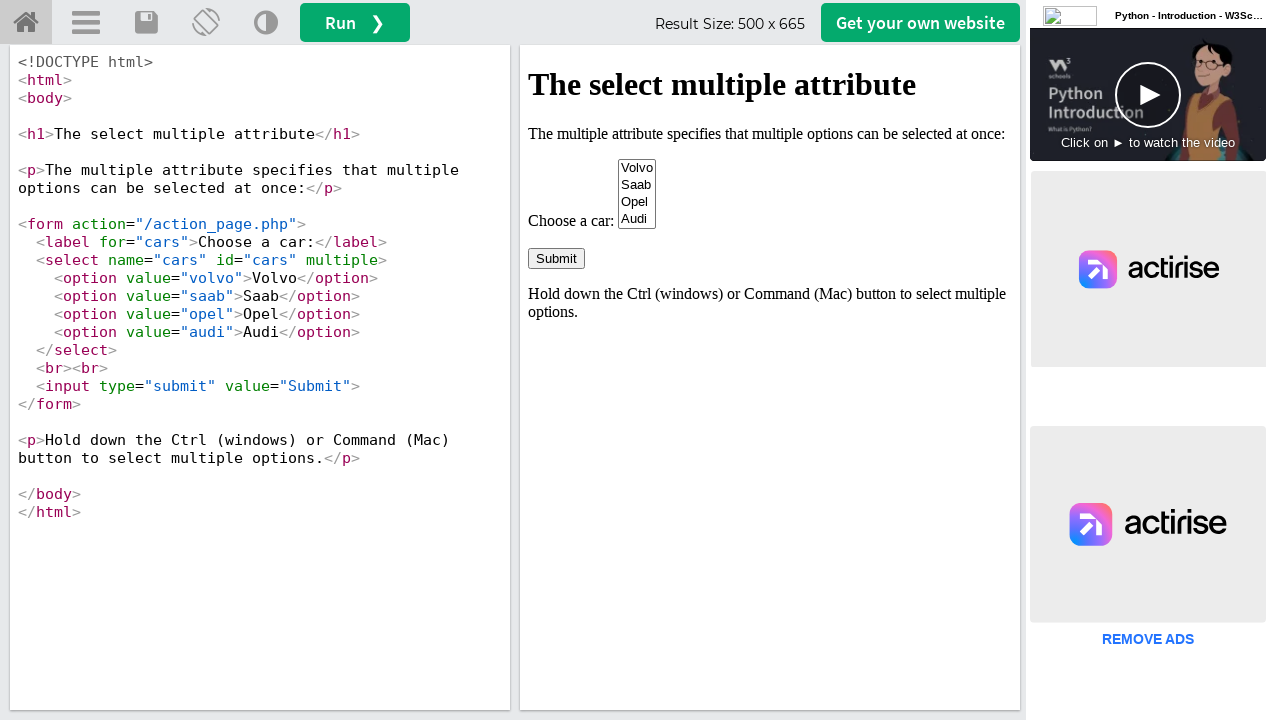

Retrieved all dropdown options (total: 4)
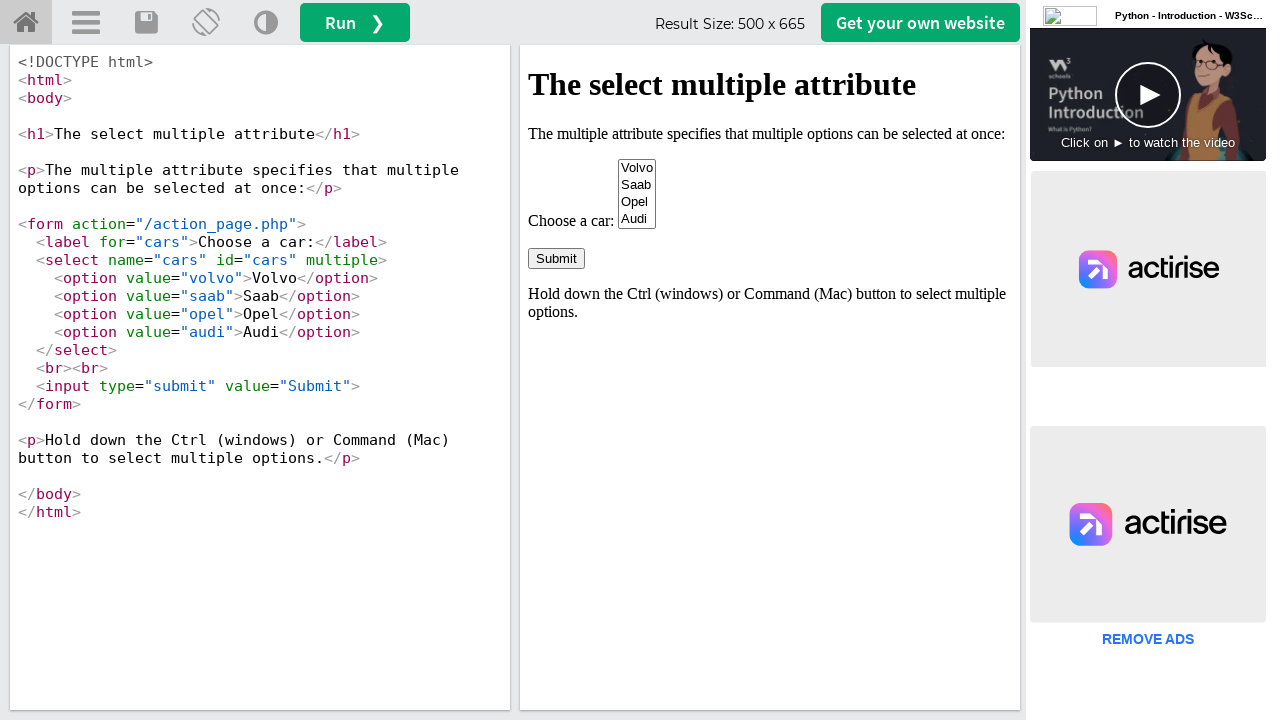

Selected 3rd option (Fiat) using Ctrl+Click at (637, 202) on iframe#iframeResult >> internal:control=enter-frame >> select[name='cars'] optio
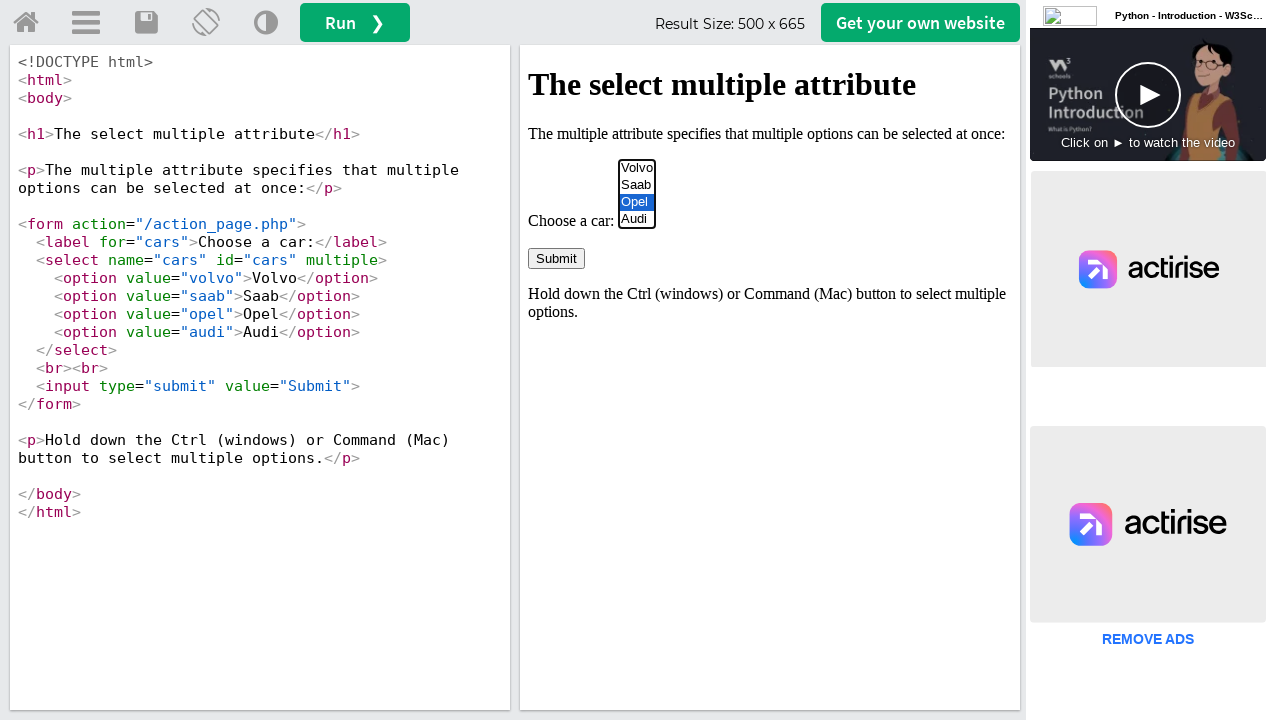

Selected 4th option (Audi) using Ctrl+Click at (637, 219) on iframe#iframeResult >> internal:control=enter-frame >> select[name='cars'] optio
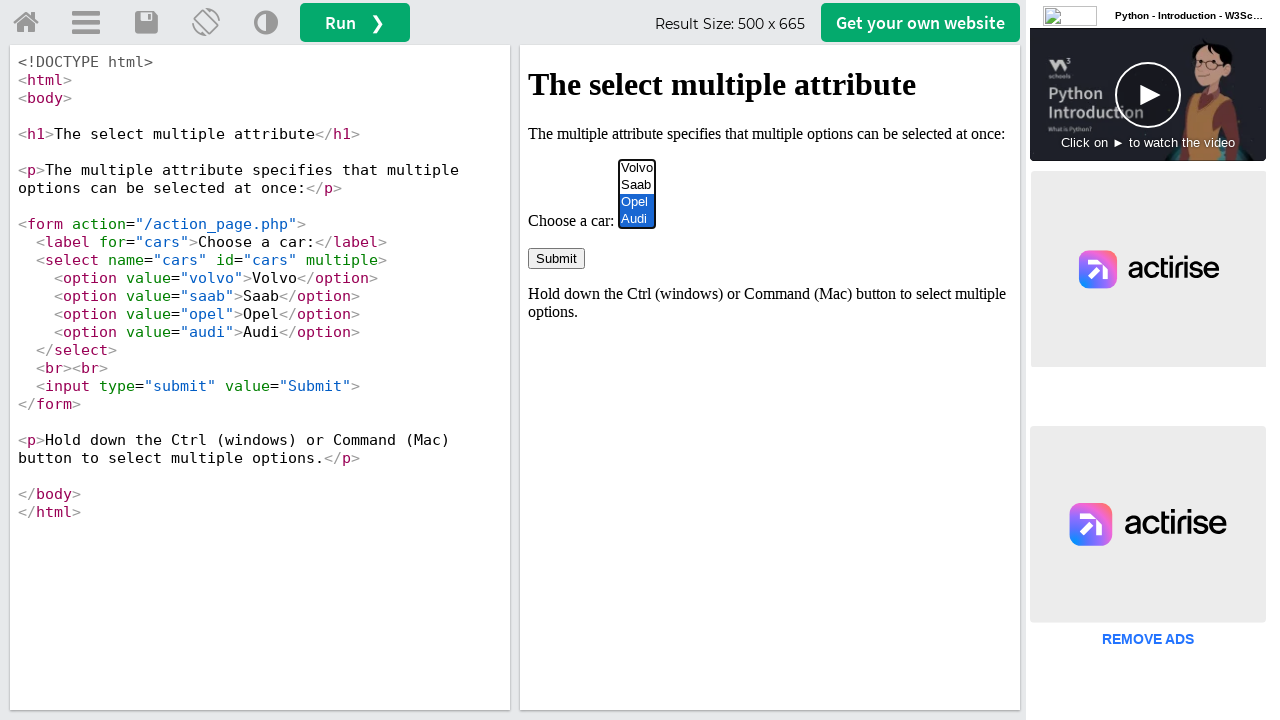

Retrieved selected options (count: 2)
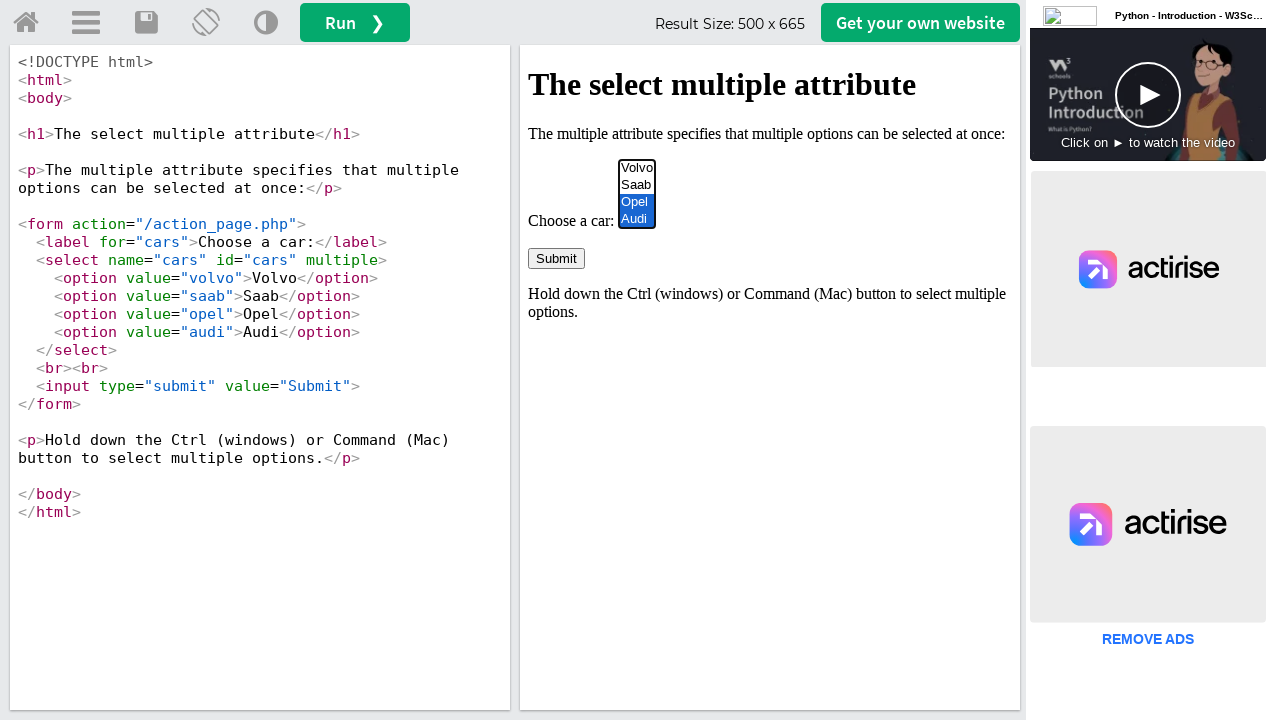

Retrieved first selected option text: Opel
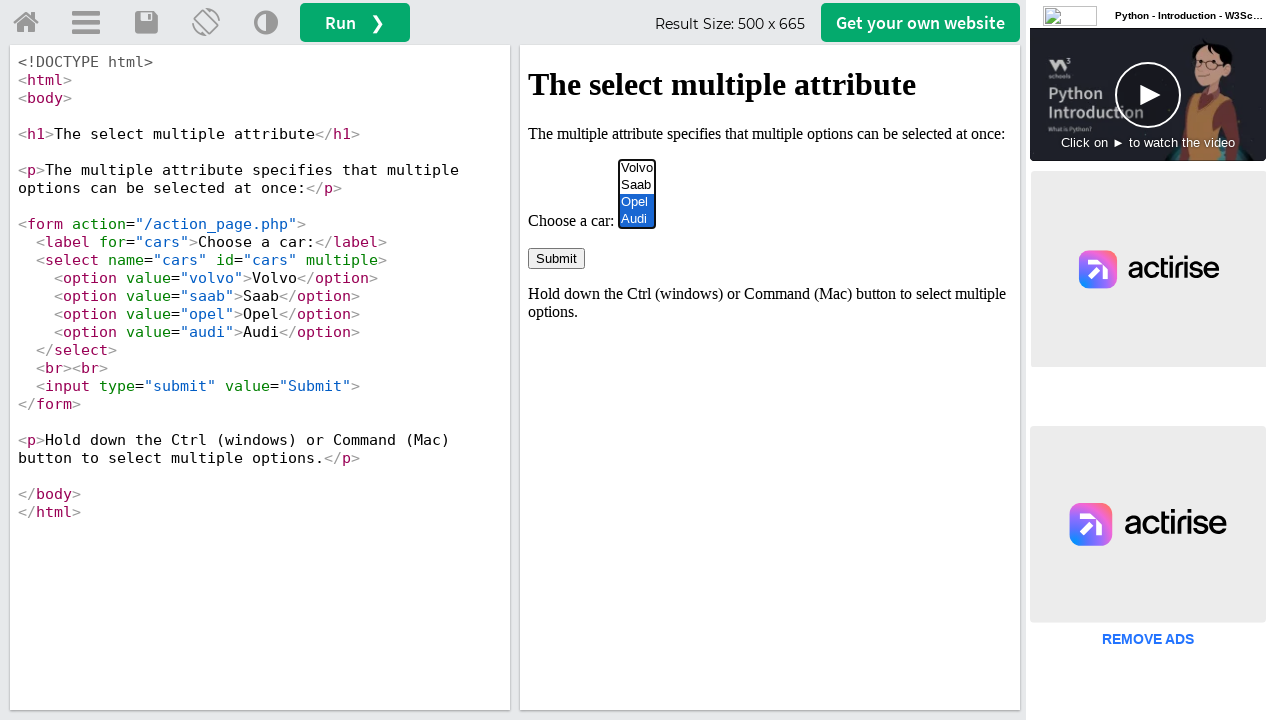

Deselected all options using JavaScript
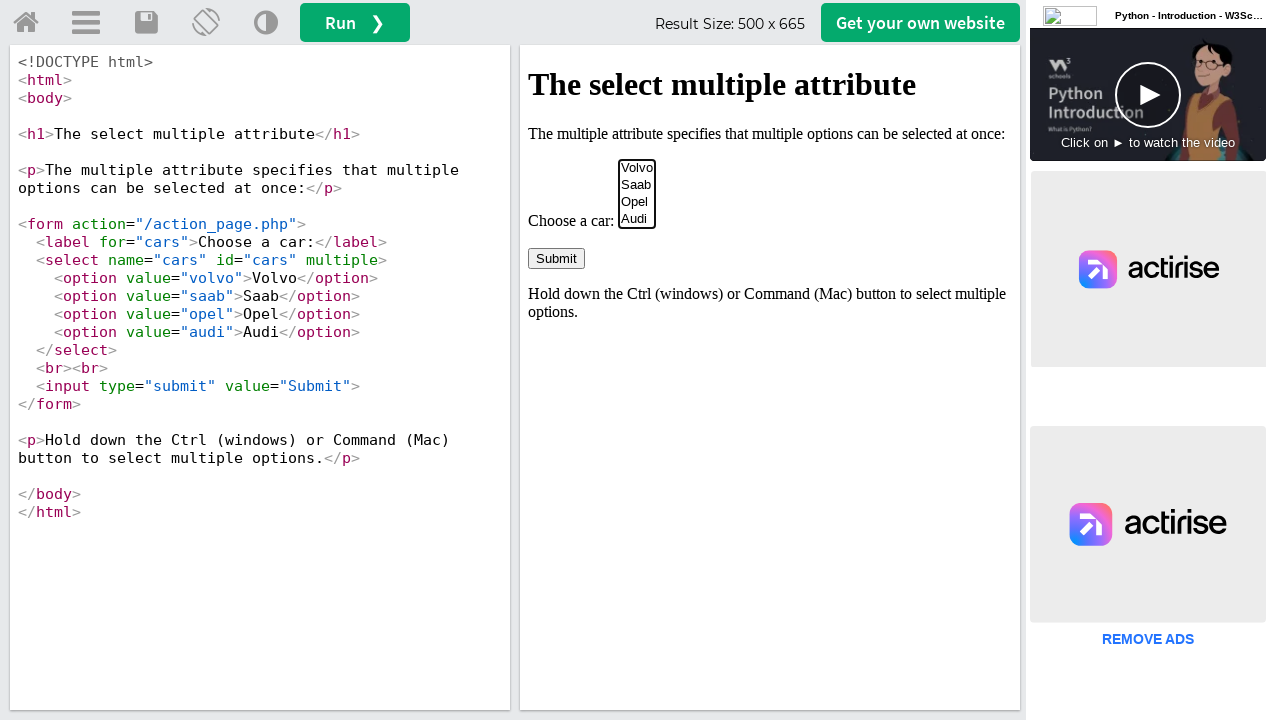

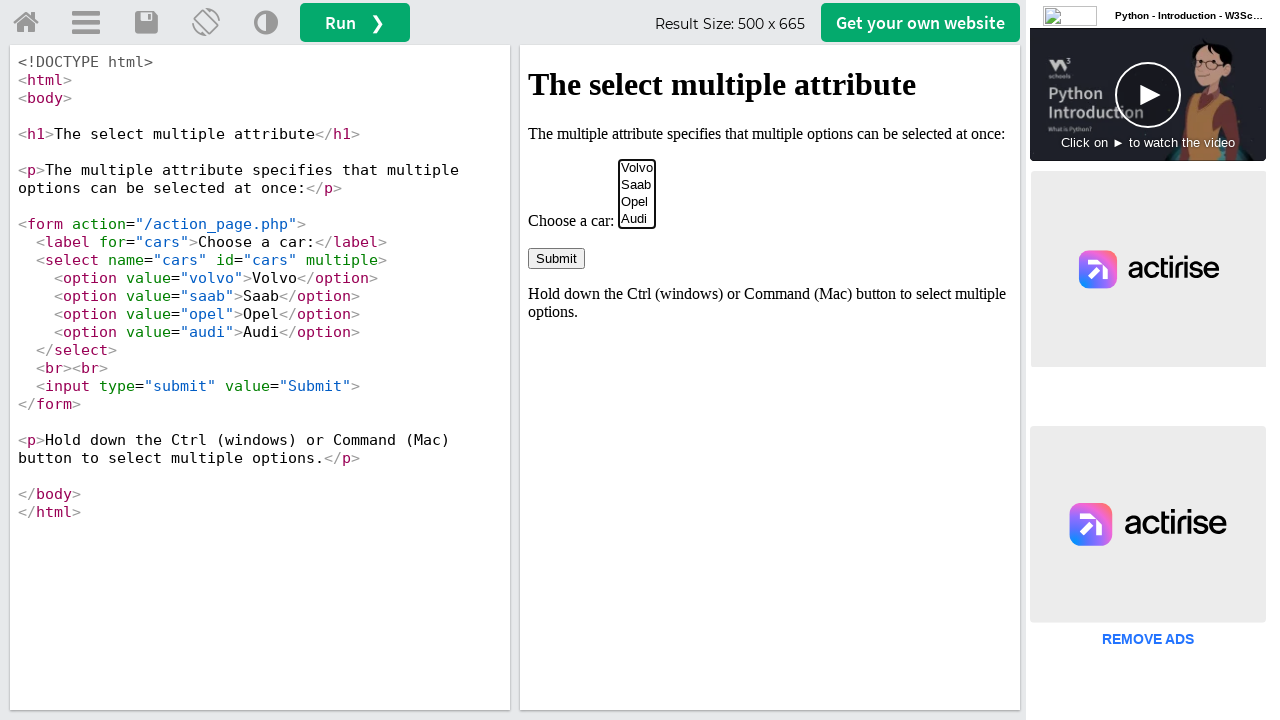